Tests drag and drop functionality on jQueryUI's droppable demo page by dragging an element onto a drop target within an iframe.

Starting URL: https://jqueryui.com/droppable/

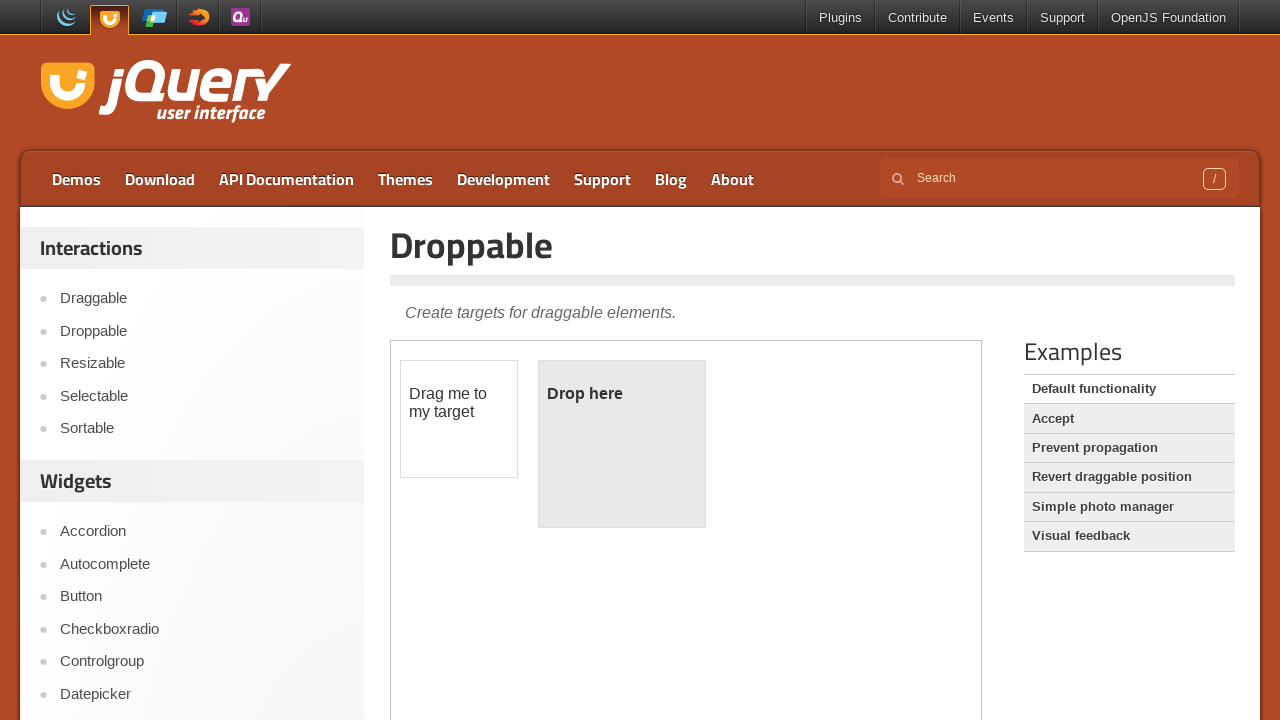

Located the demo iframe containing draggable elements
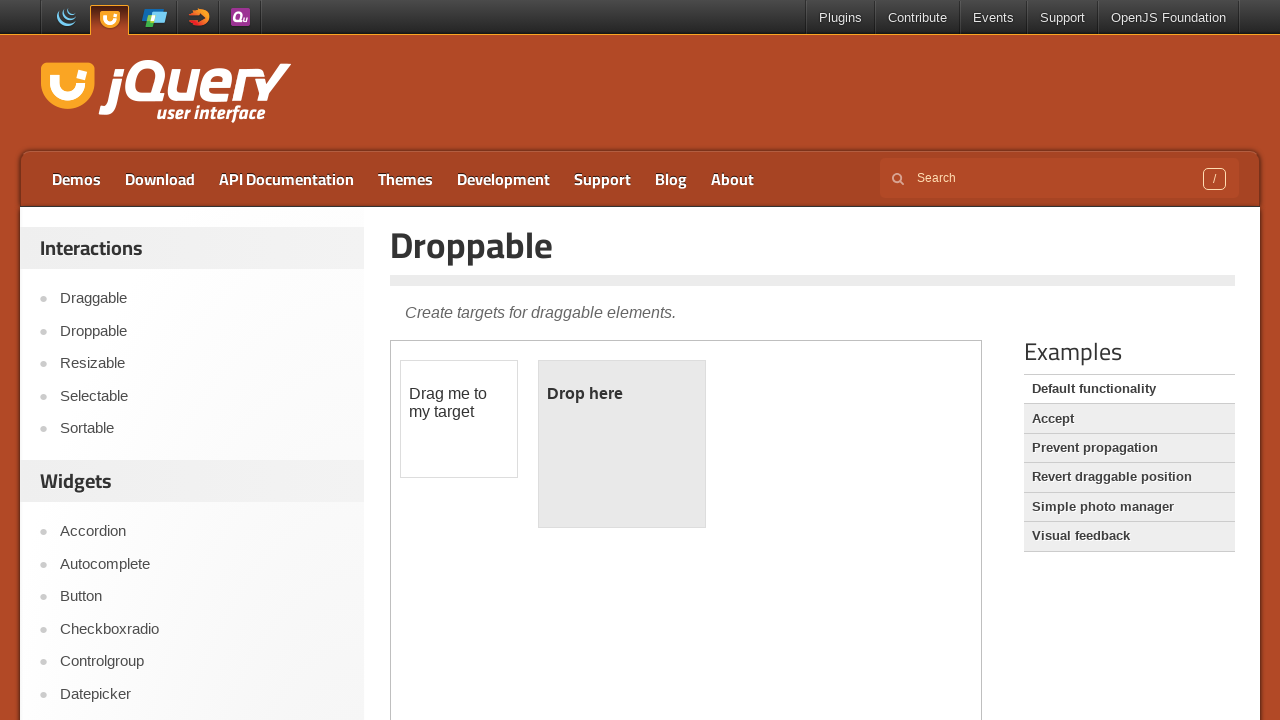

Located the draggable element with id 'draggable'
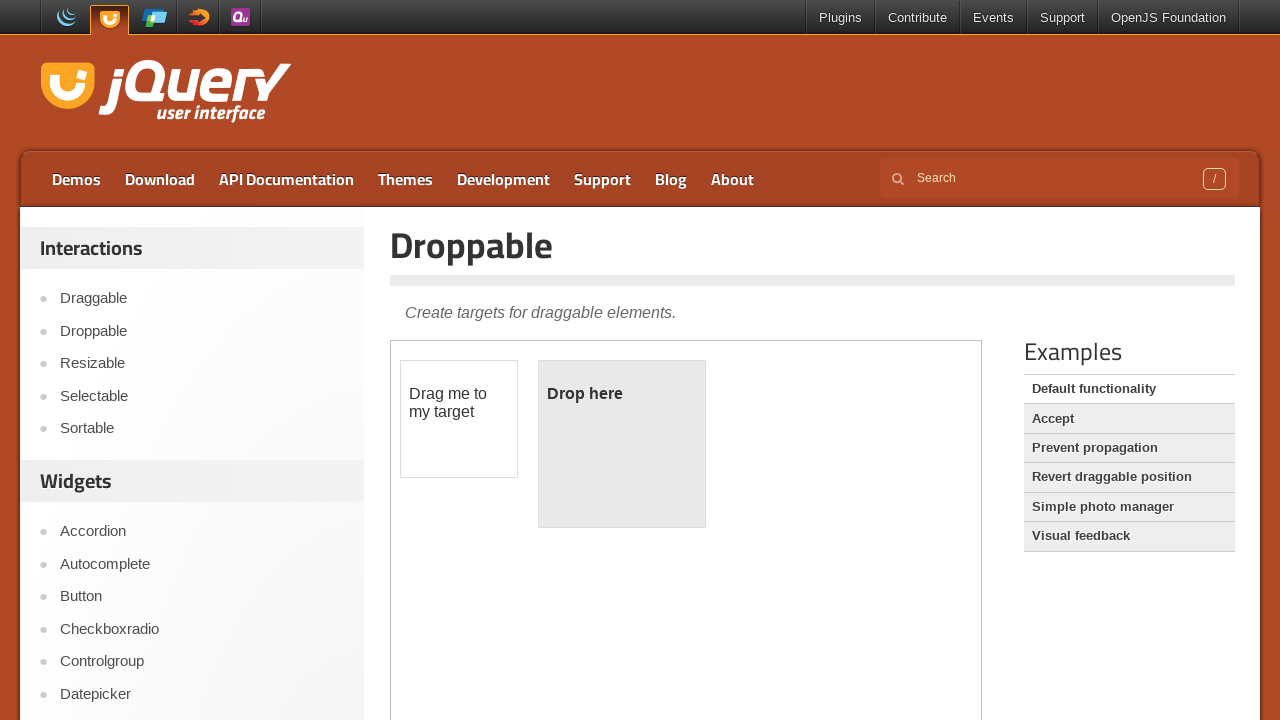

Located the droppable target element with id 'droppable'
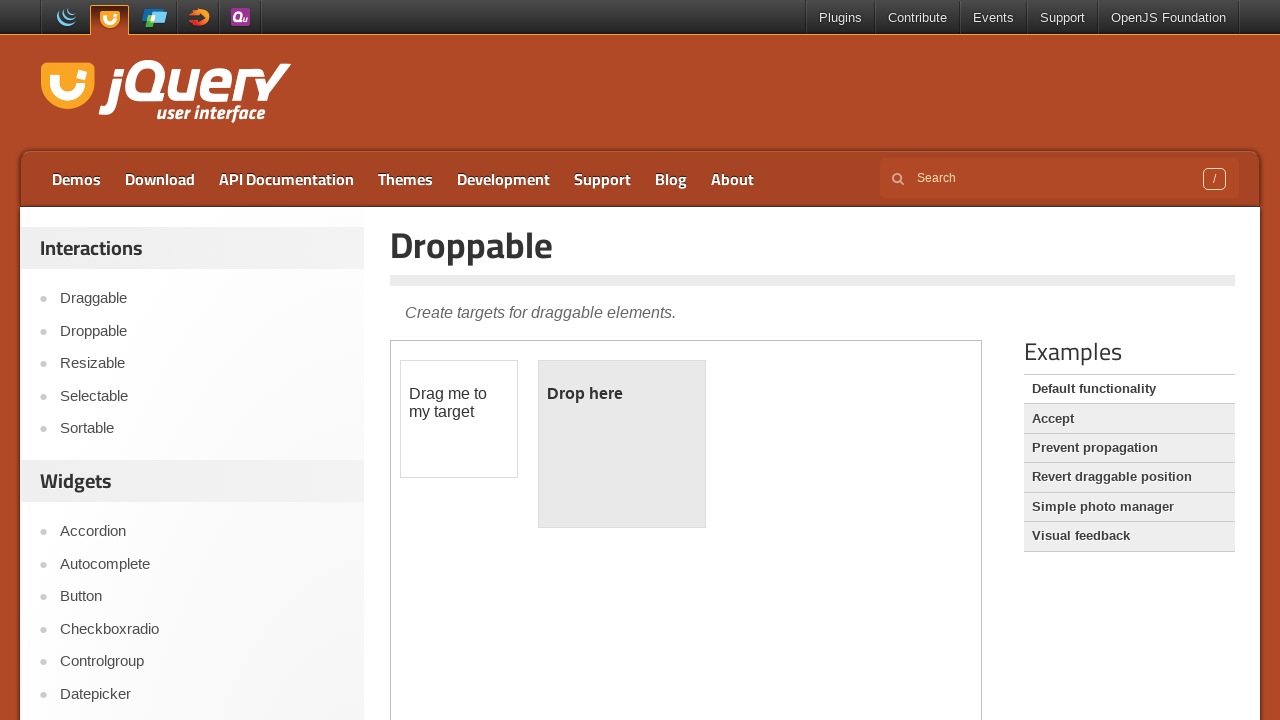

Dragged the draggable element onto the droppable target at (622, 444)
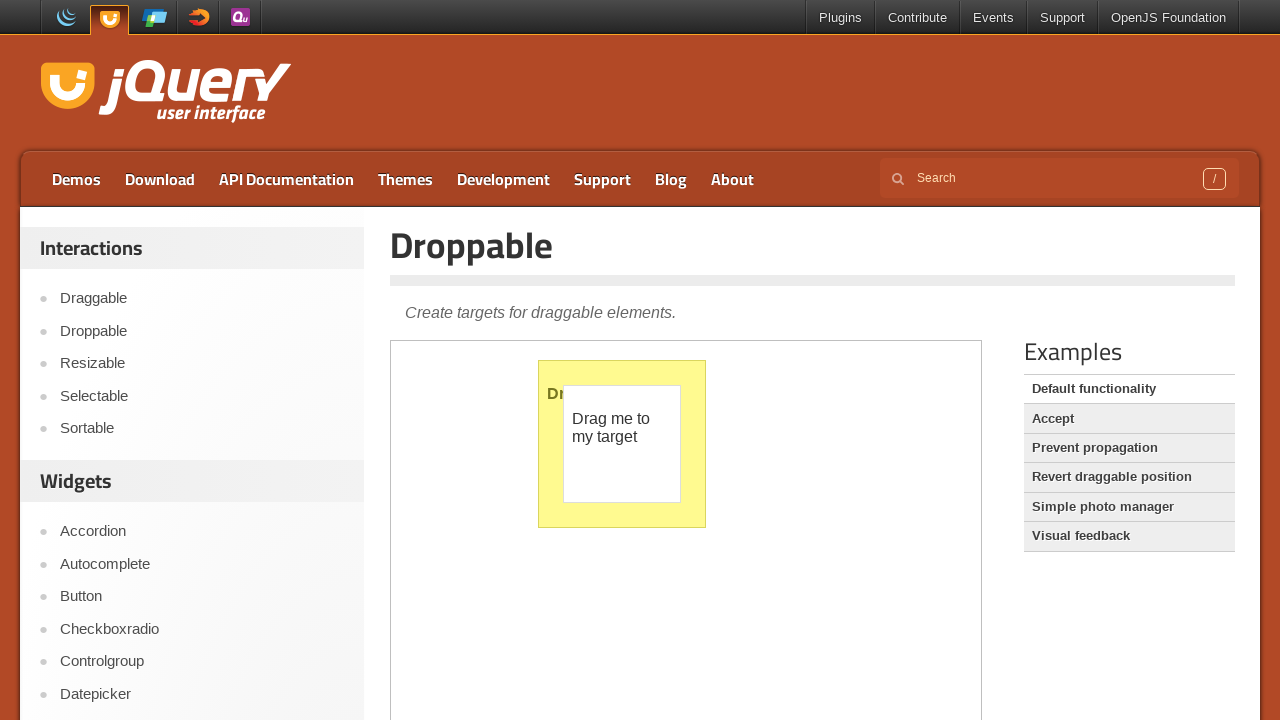

Verified the droppable element is visible after drop action
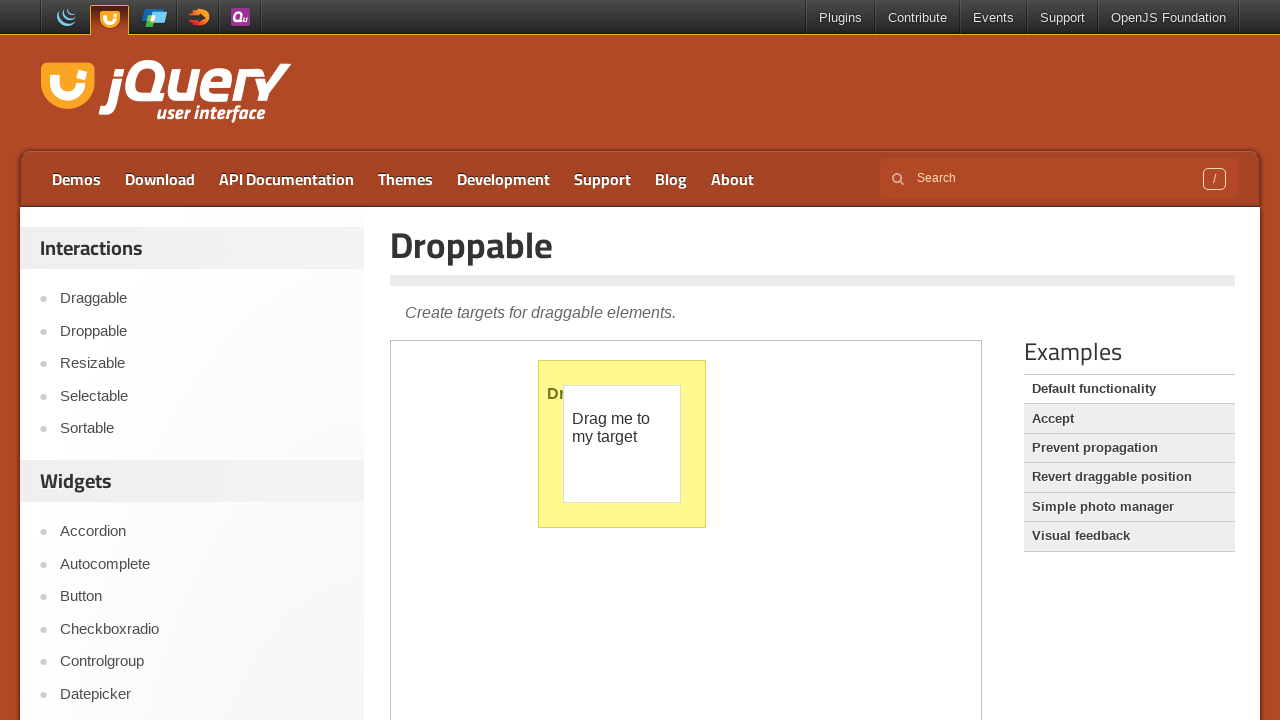

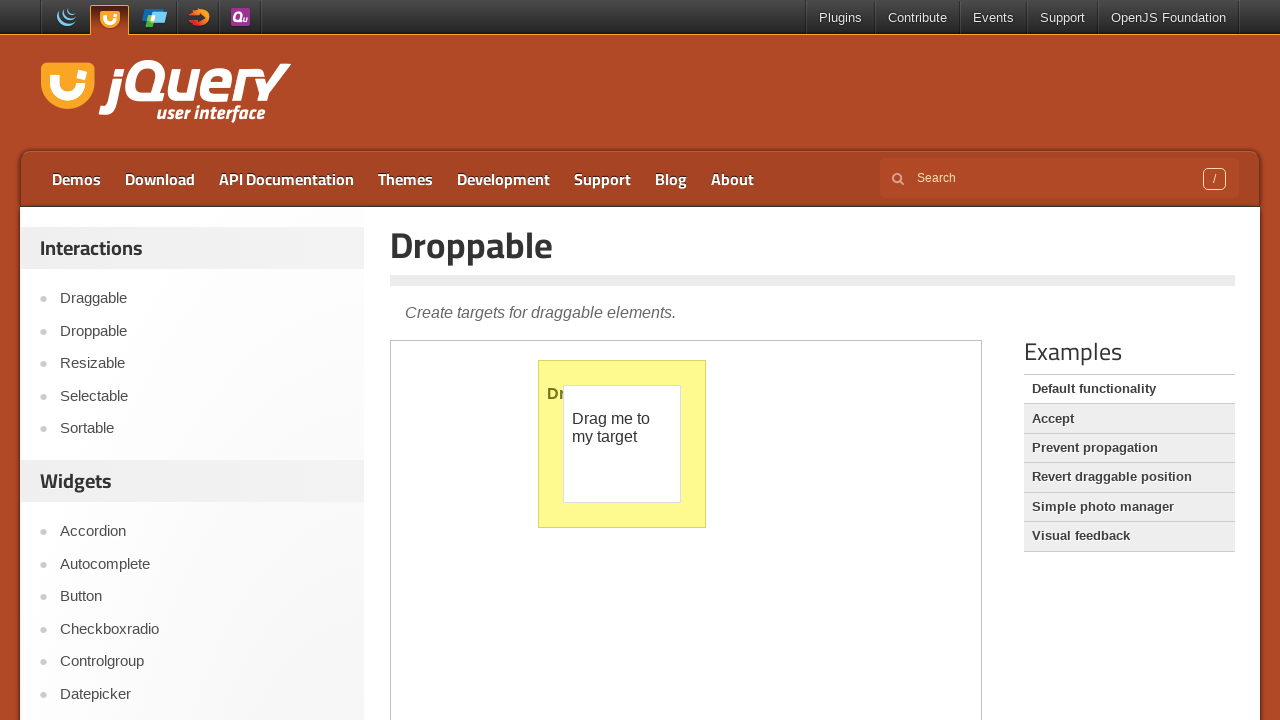